Navigates to the Navigation example page and verifies the URL and page title

Starting URL: https://bonigarcia.dev/selenium-webdriver-java/

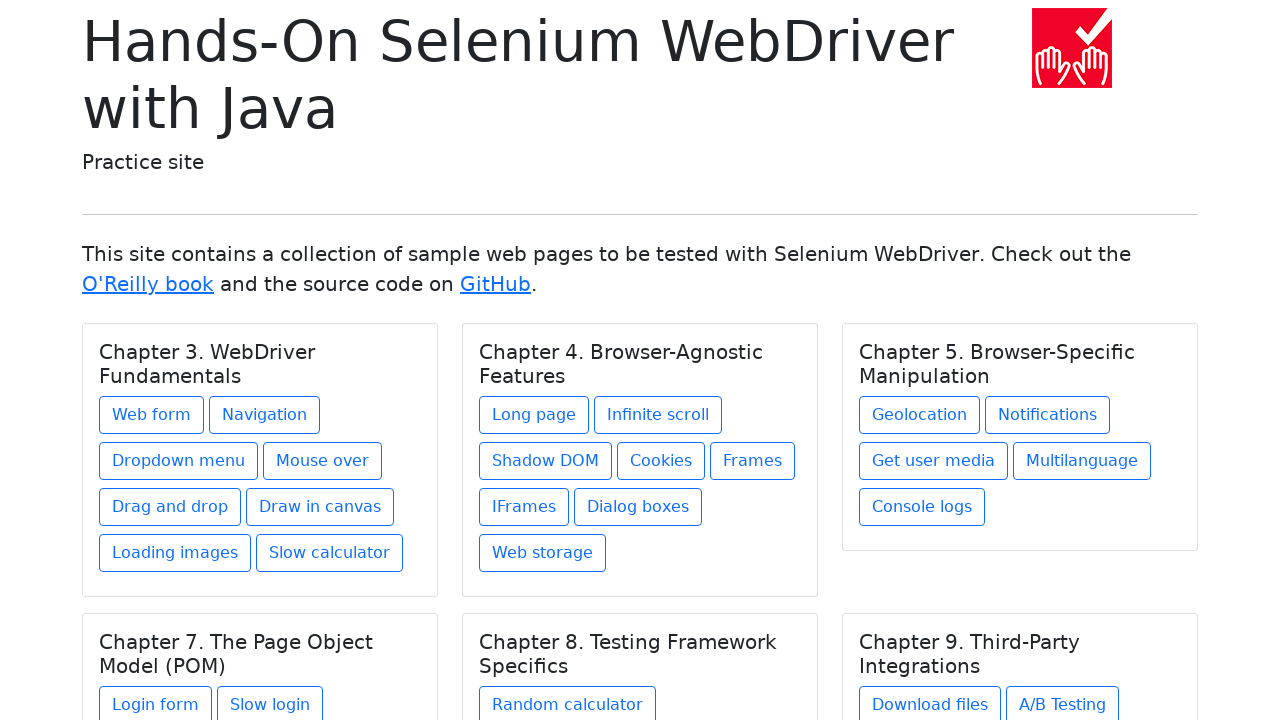

Clicked on Navigation link in Chapter 3. WebDriver Fundamentals at (264, 415) on xpath=//h5[text()='Chapter 3. WebDriver Fundamentals']/../a[@href='navigation1.h
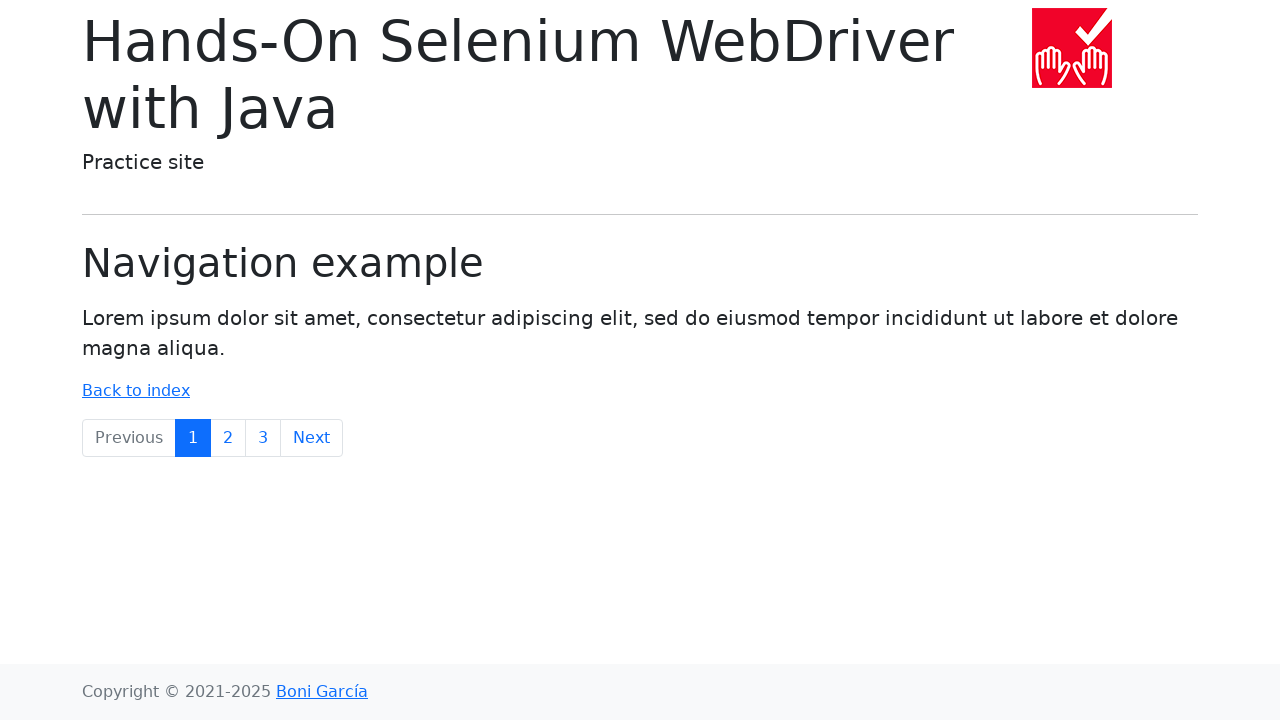

Navigation page loaded and title element is present
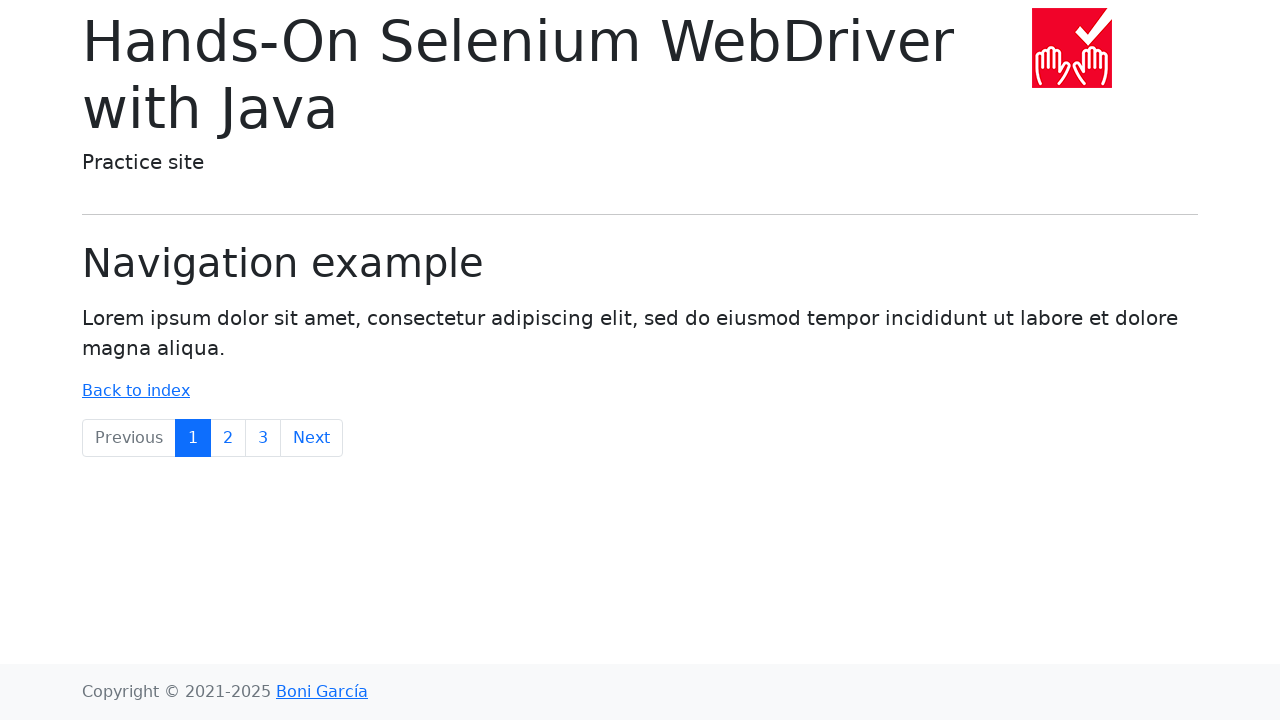

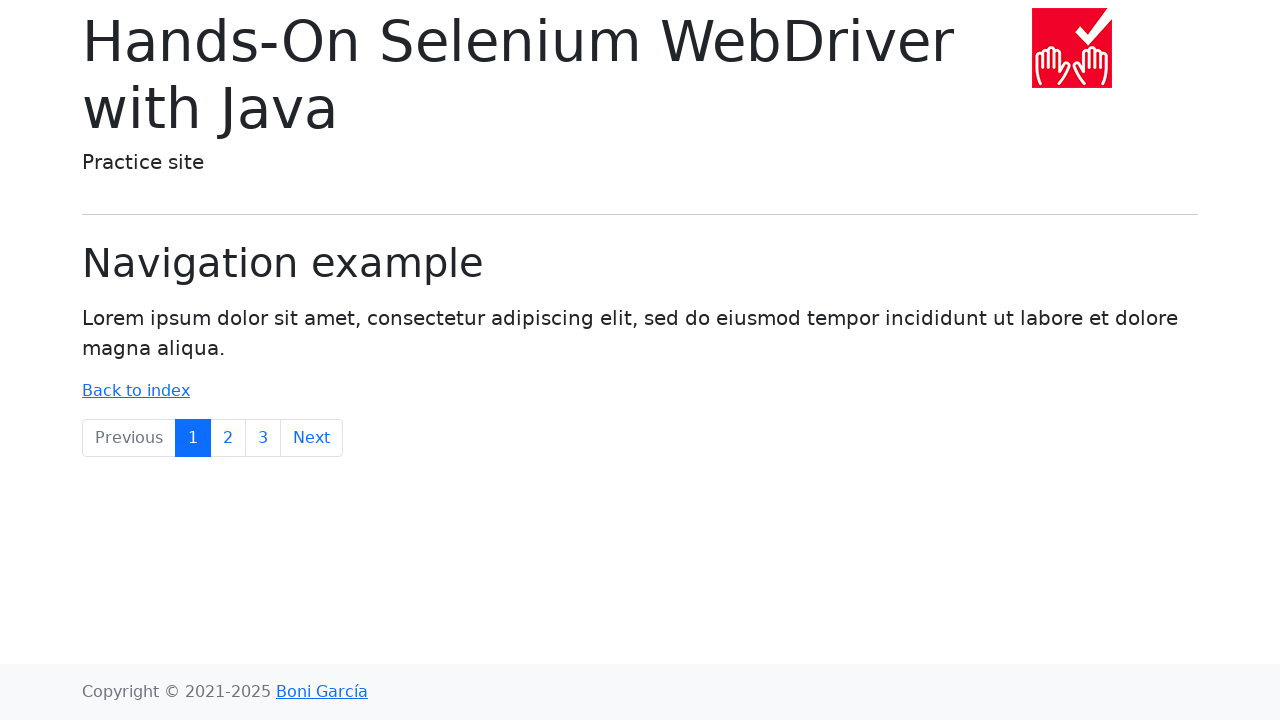